Tests keyboard and mouse interactions on an email input field, including typing with shift key, double-clicking, and right-clicking

Starting URL: https://demo.automationtesting.in/Register.html

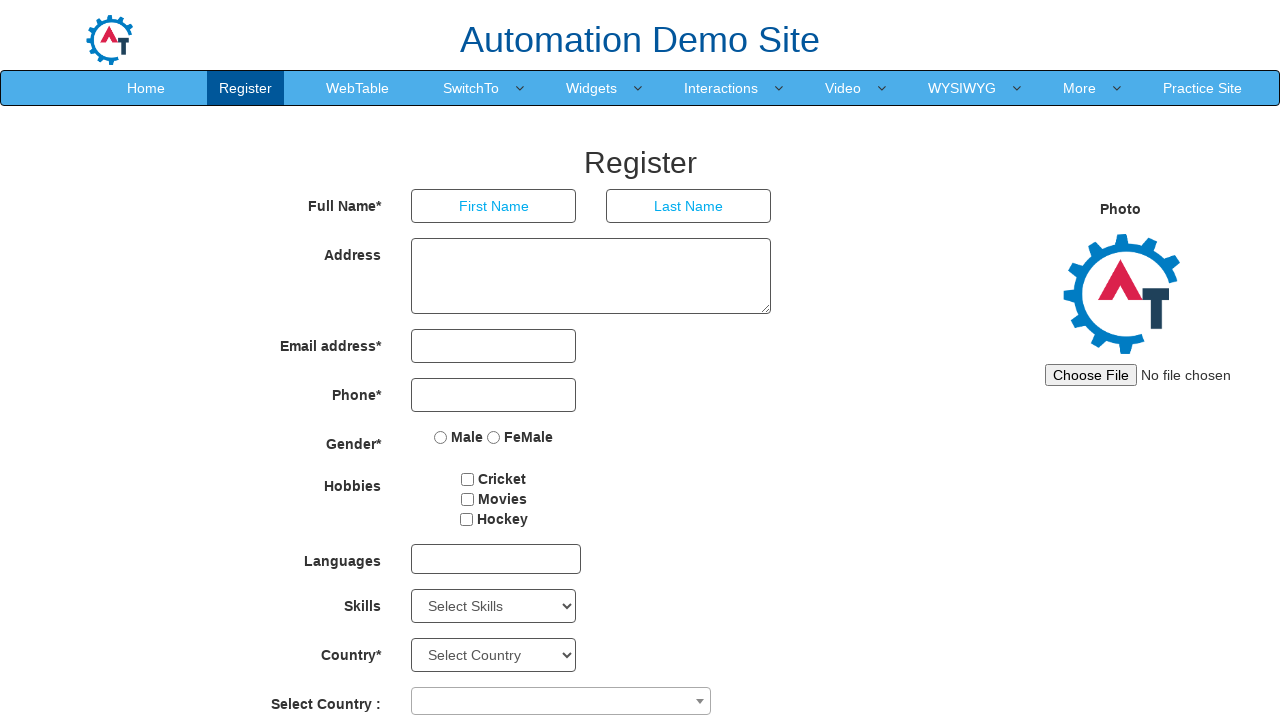

Located email input field
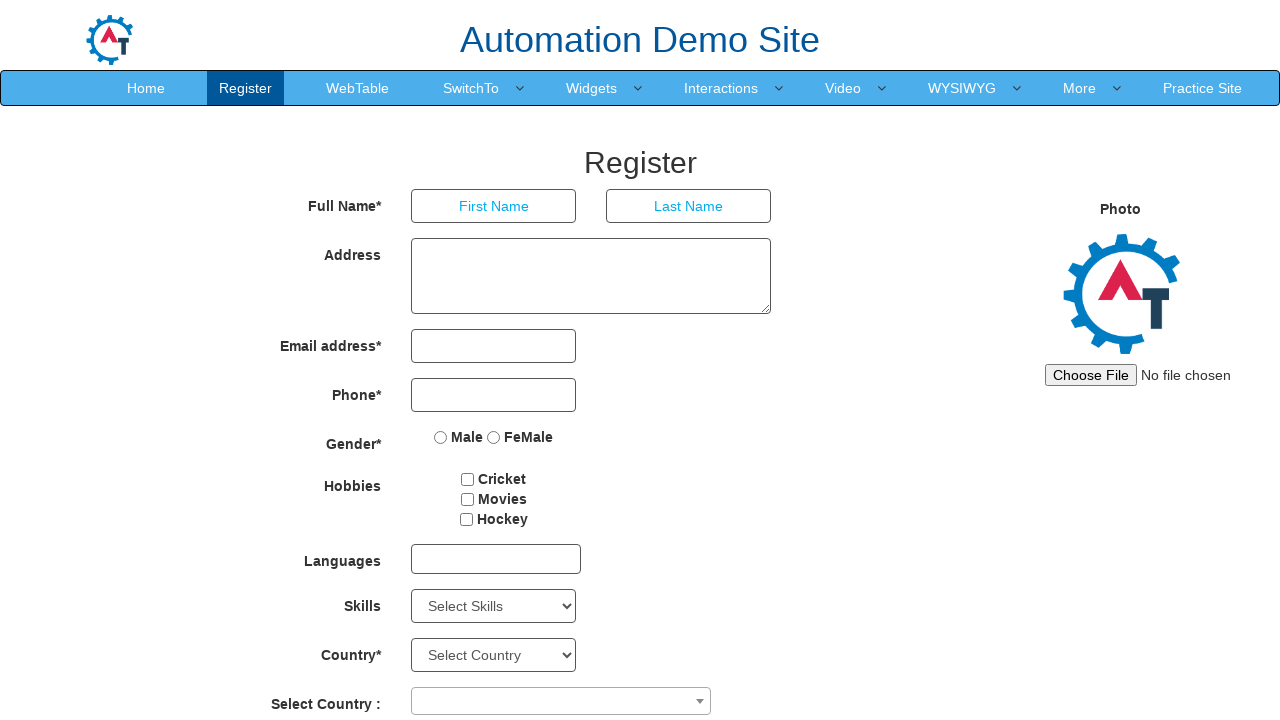

Clicked on email input field at (494, 346) on input[type='email']
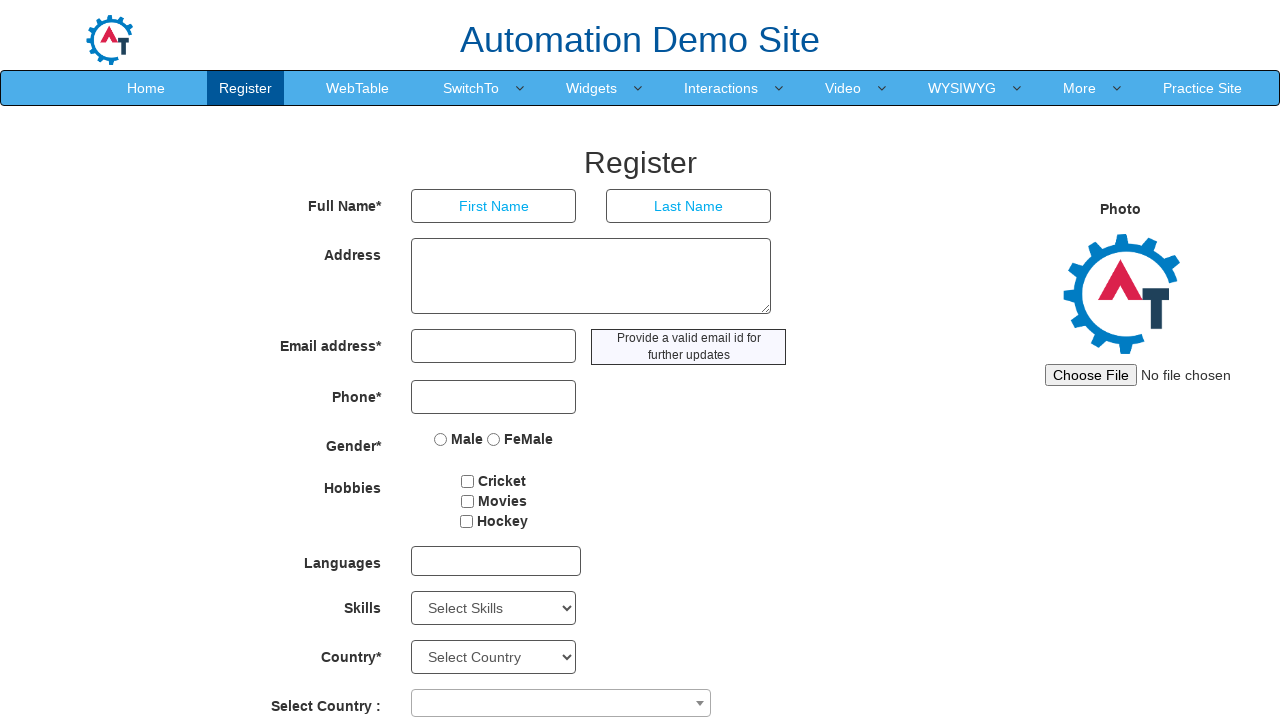

Pressed Shift key down
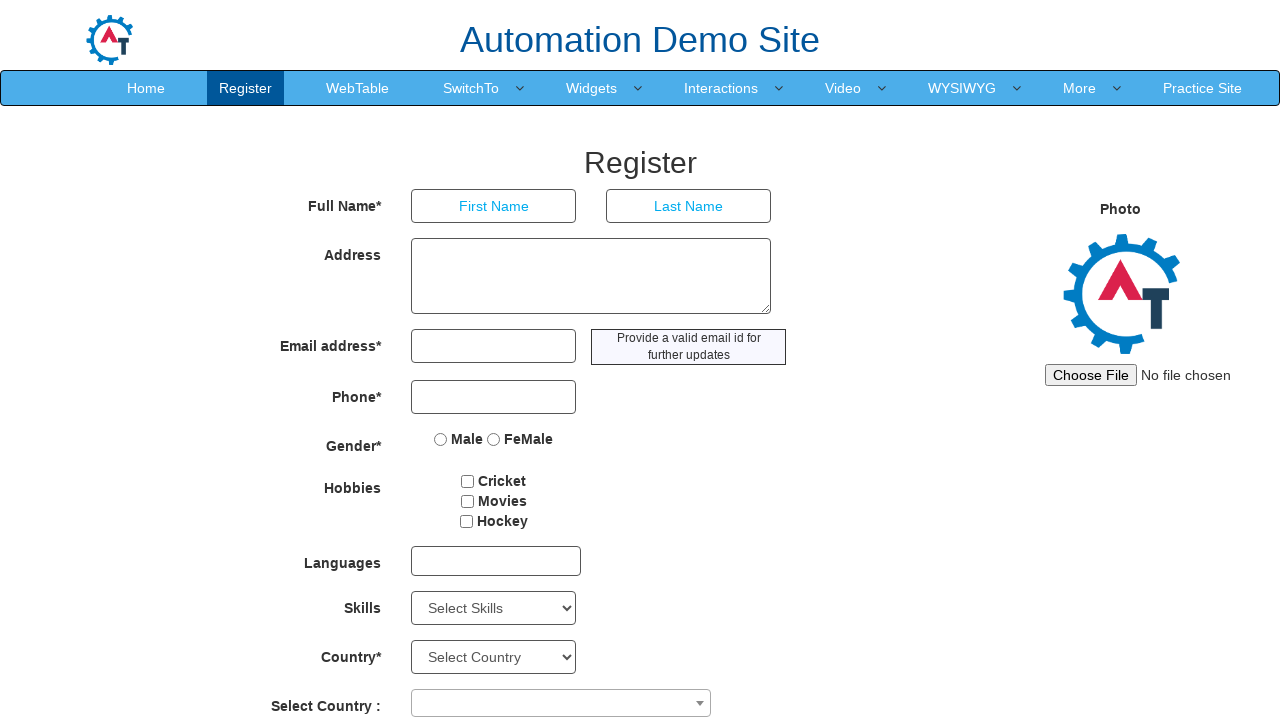

Typed 'Hello' with Shift key held
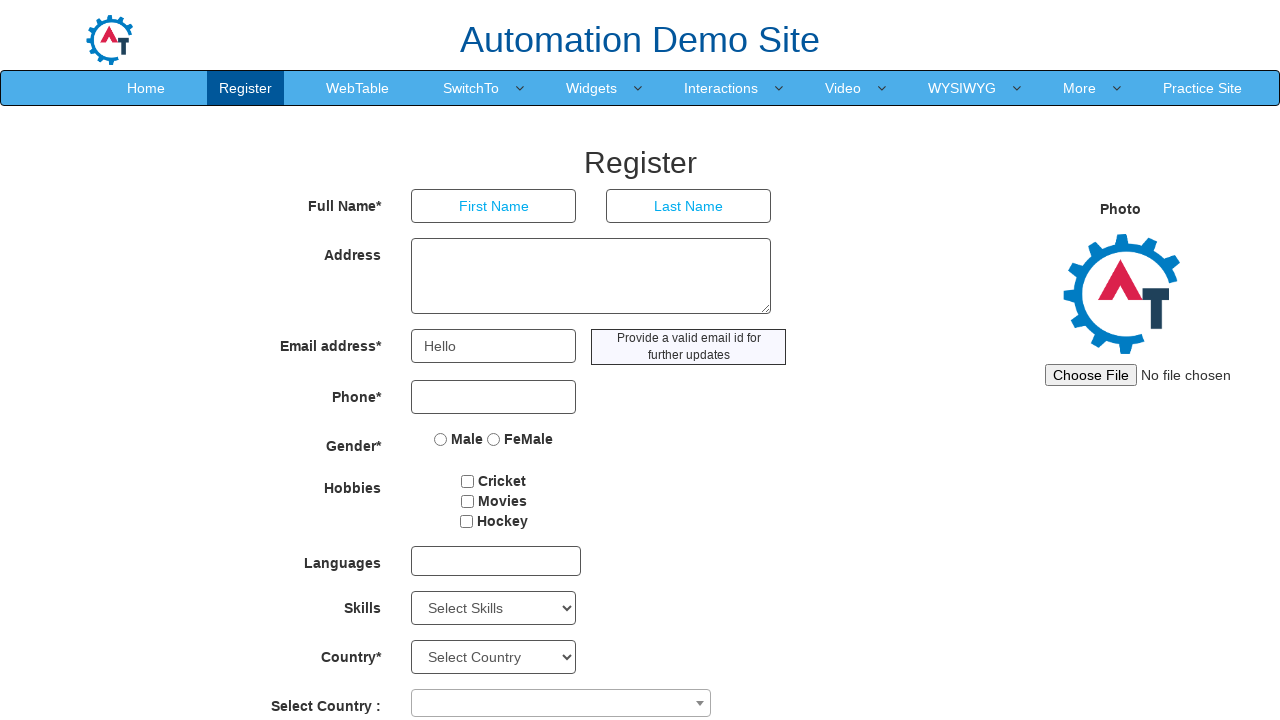

Released Shift key
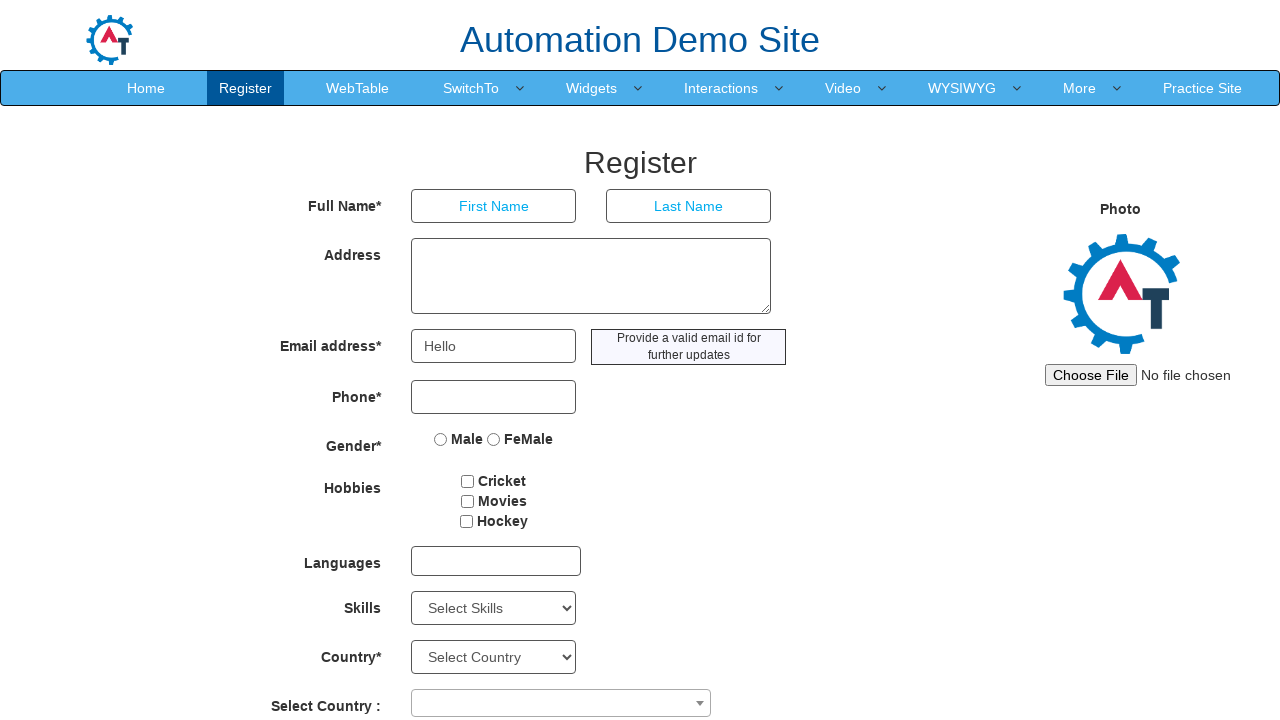

Double-clicked email field to select text at (494, 346) on input[type='email']
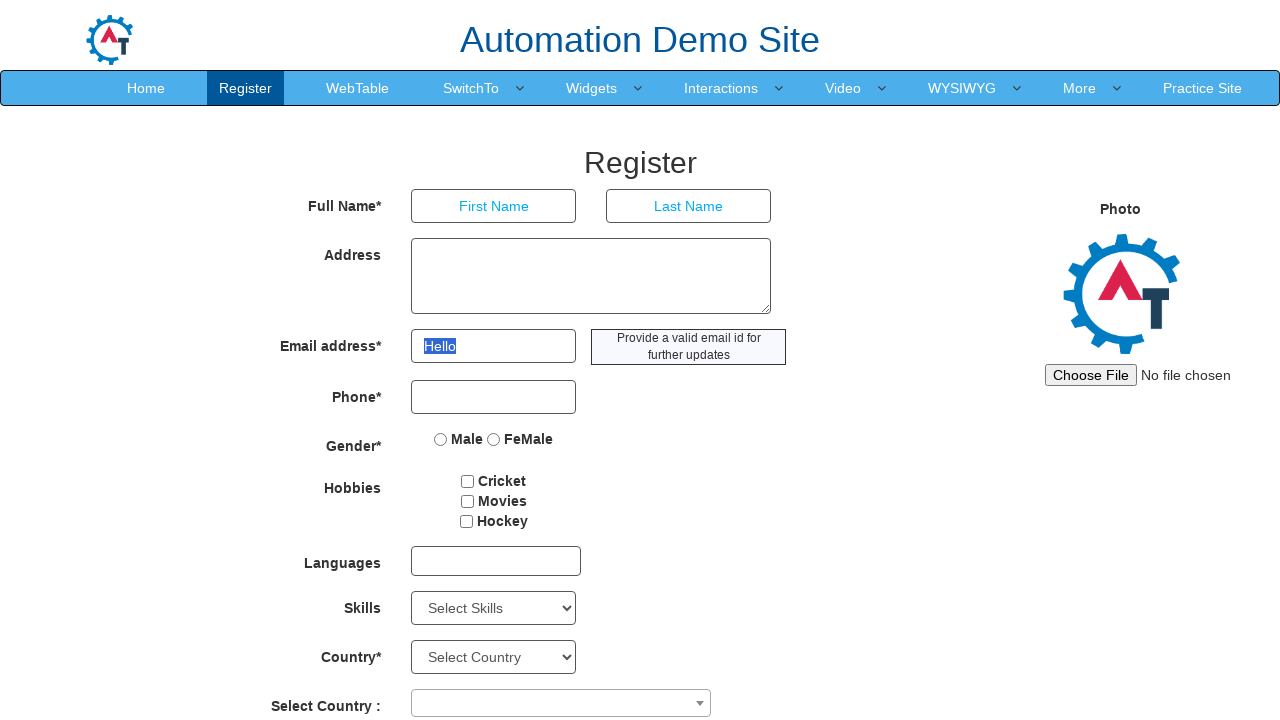

Right-clicked email field to open context menu at (494, 346) on input[type='email']
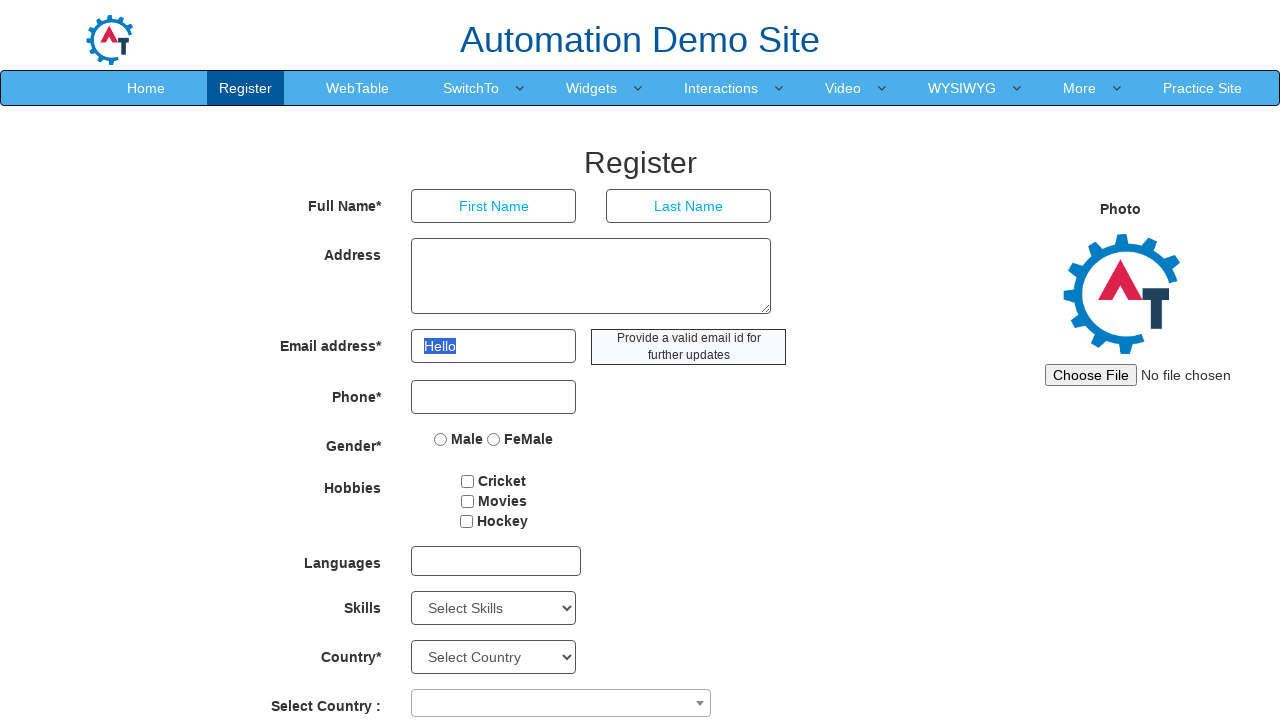

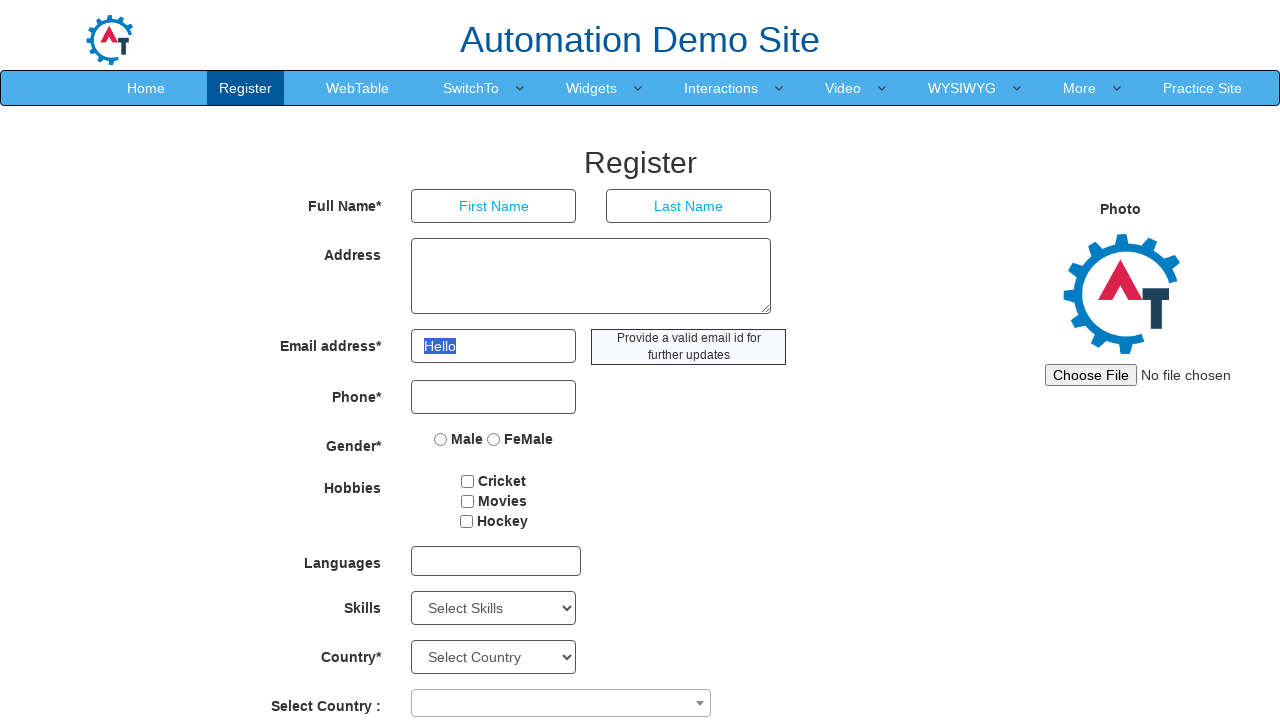